Tests the text box form on DemoQA by filling in user name, email, current address, and permanent address fields, then submitting and verifying the output displays correctly.

Starting URL: https://demoqa.com/text-box

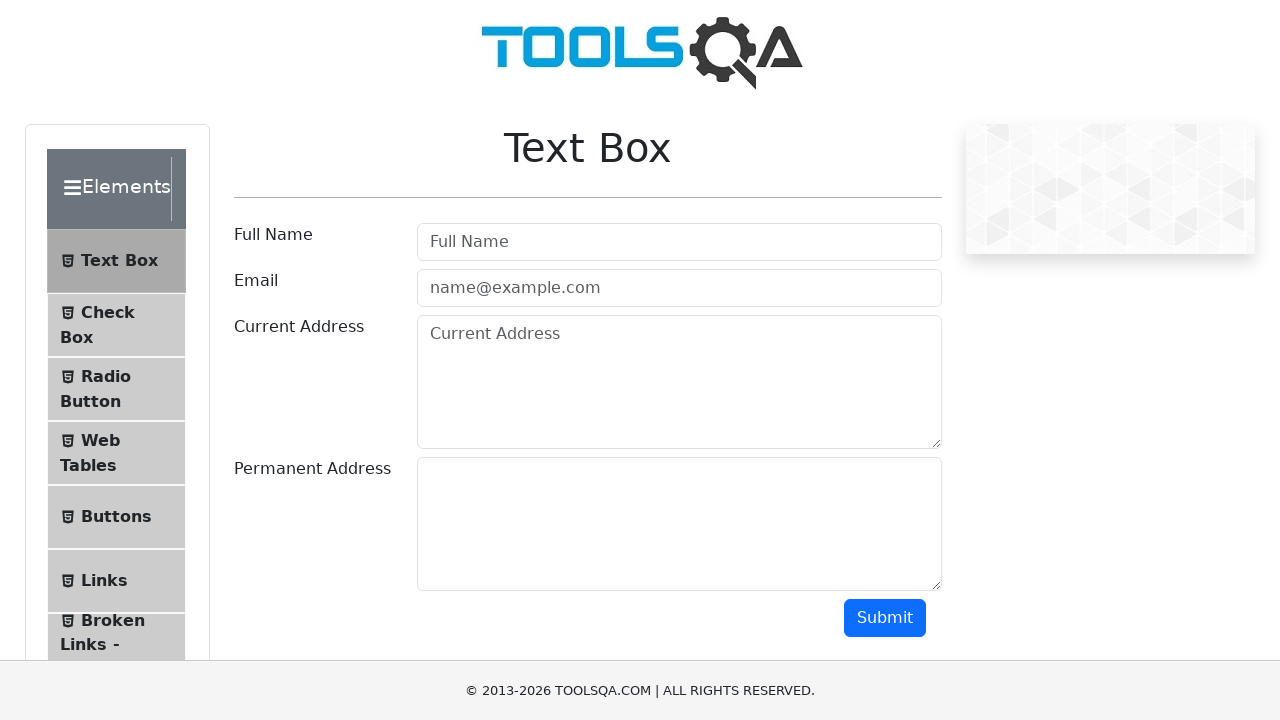

Filled username field with 'Ime Prezime' on #userName
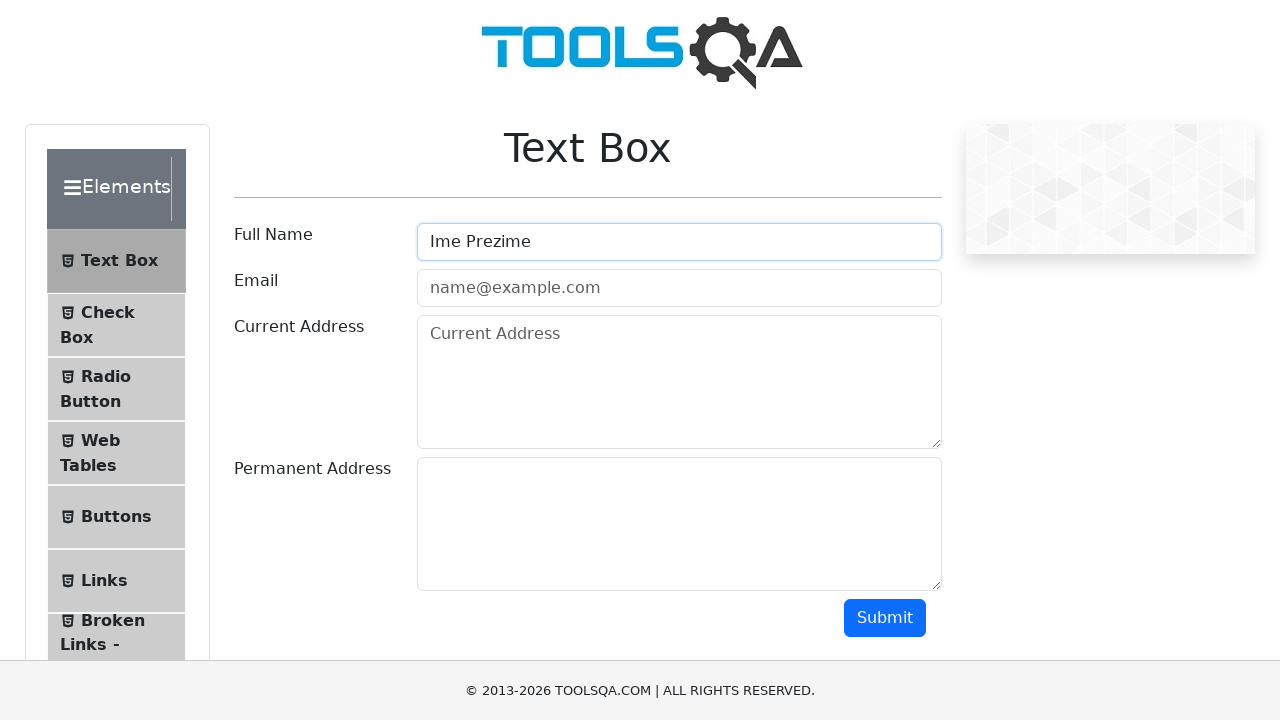

Filled email field with 'imeprezime@gmail.com' on #userEmail
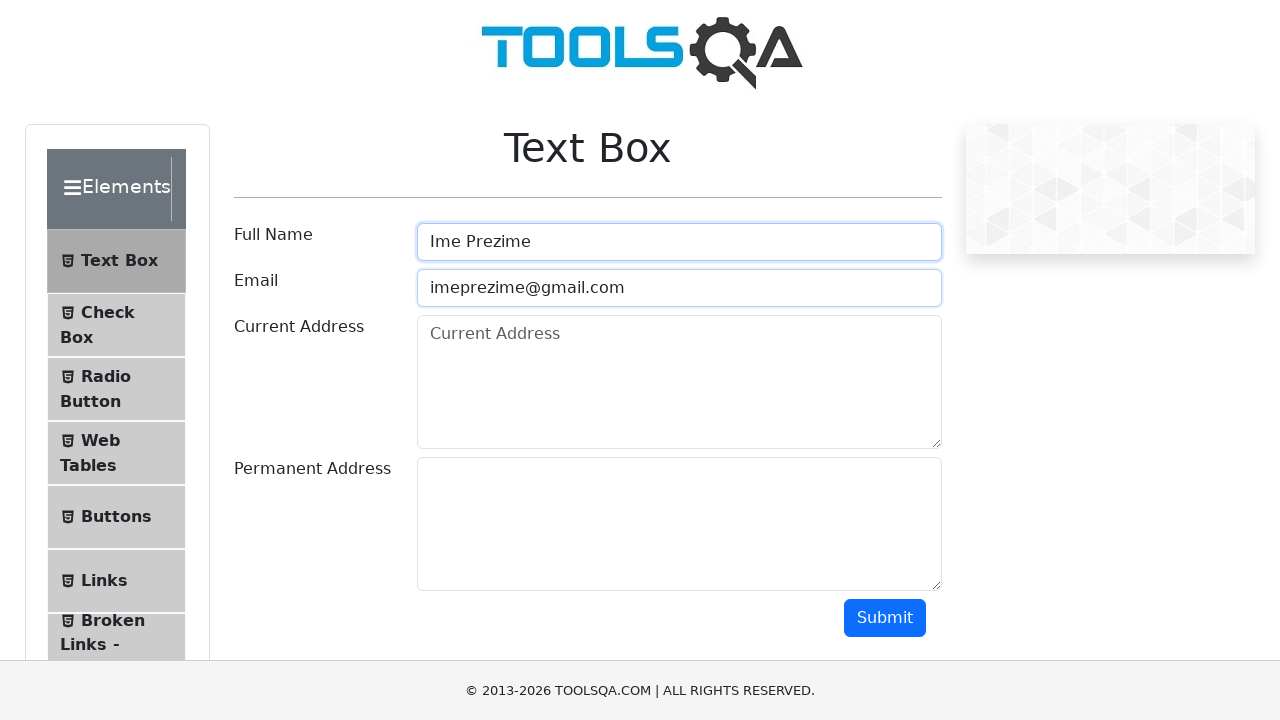

Filled current address field with 'Adresa' on #currentAddress
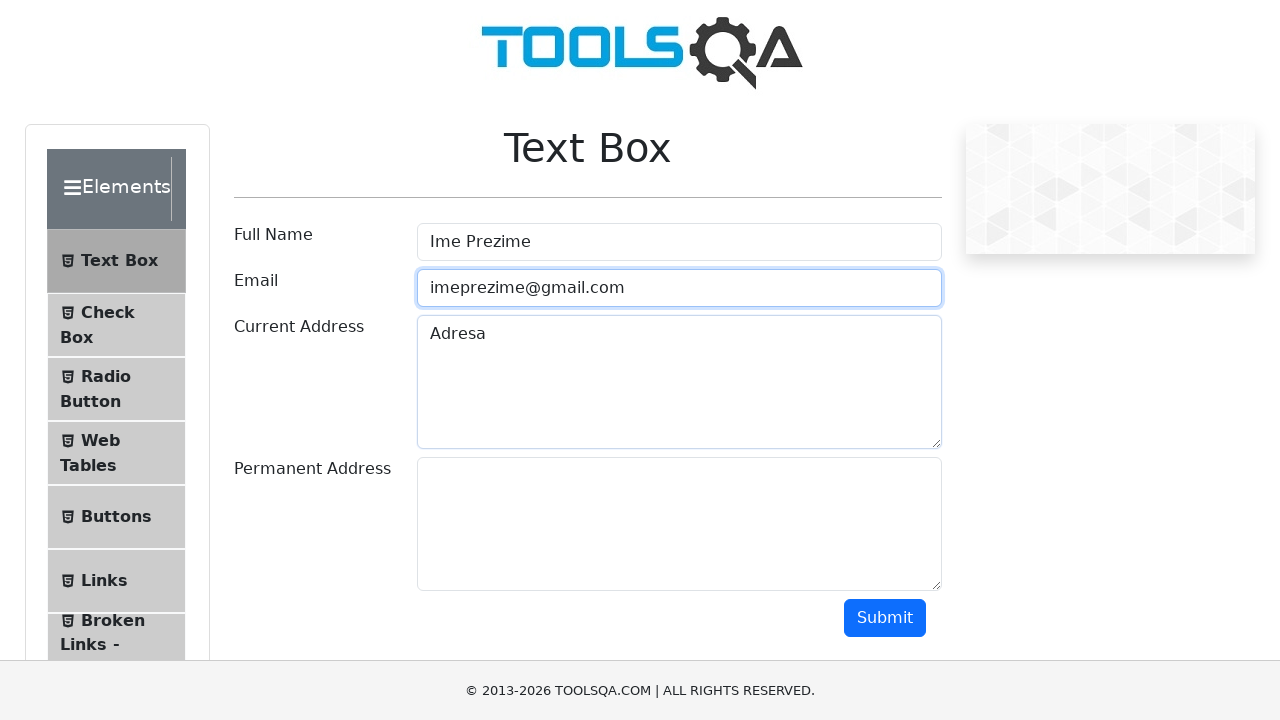

Filled permanent address field with 'Adresa1' on #permanentAddress
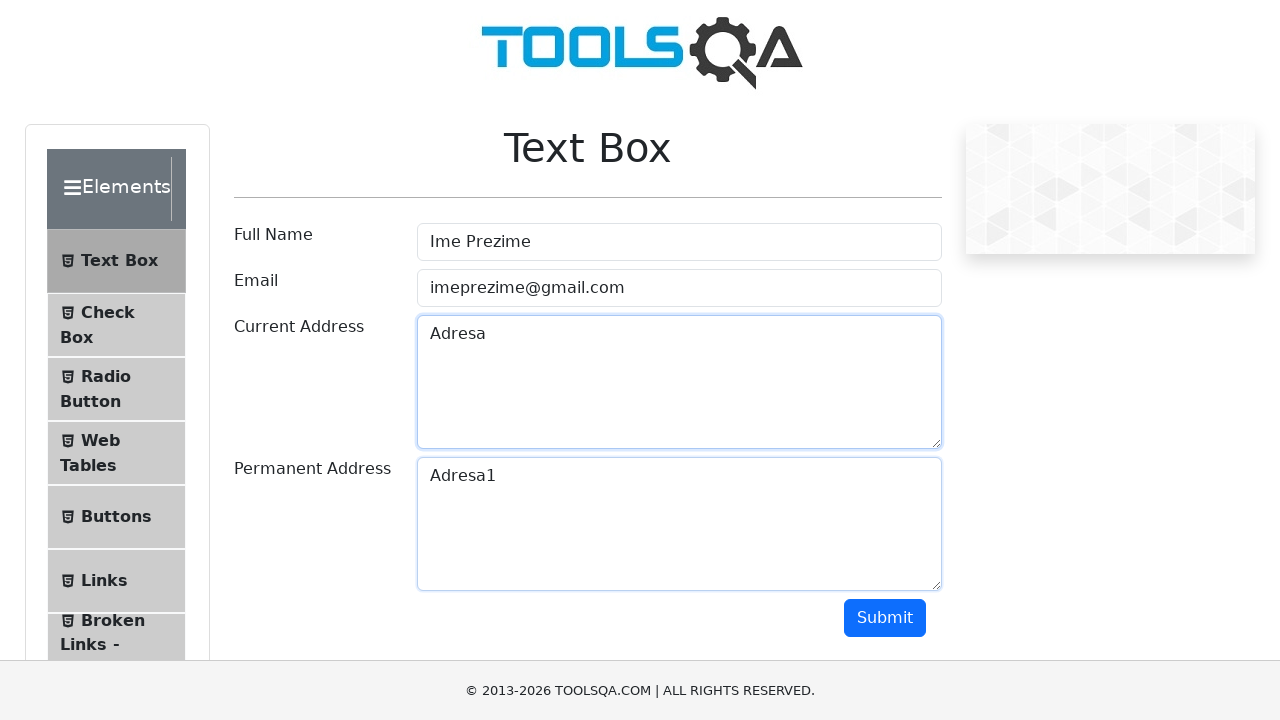

Scrolled submit button into view
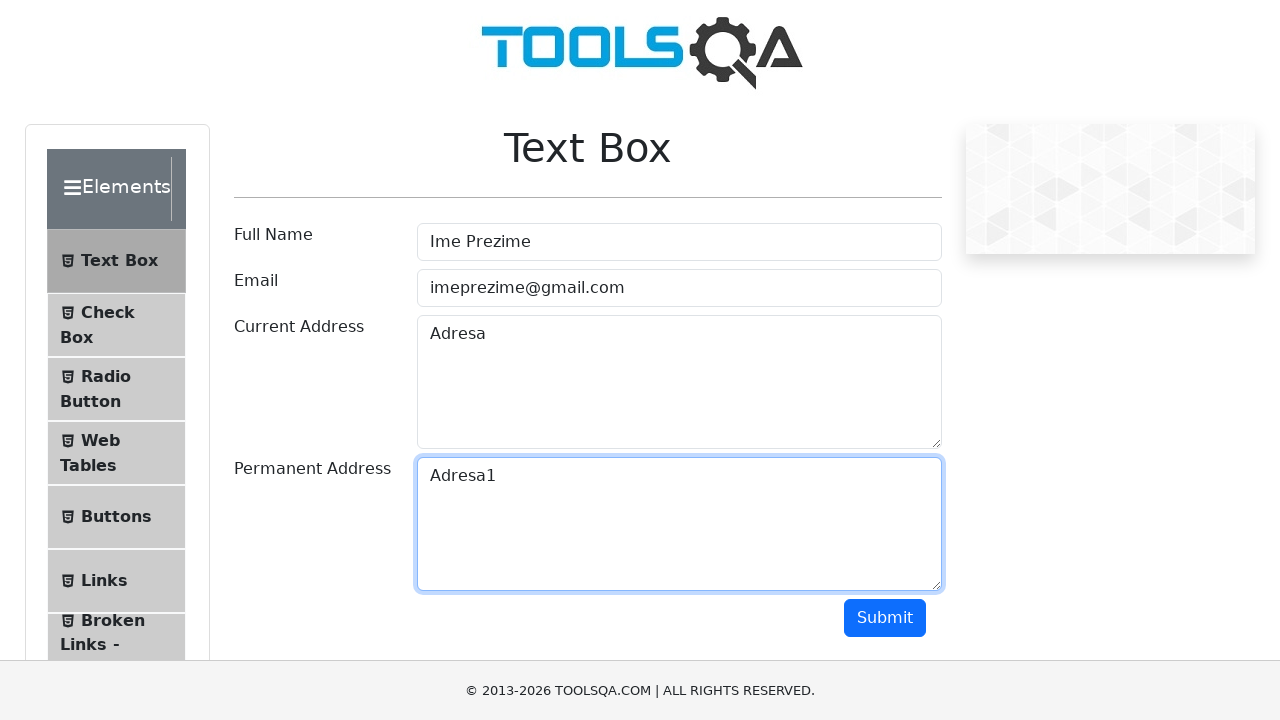

Clicked submit button to submit the form at (885, 618) on #submit
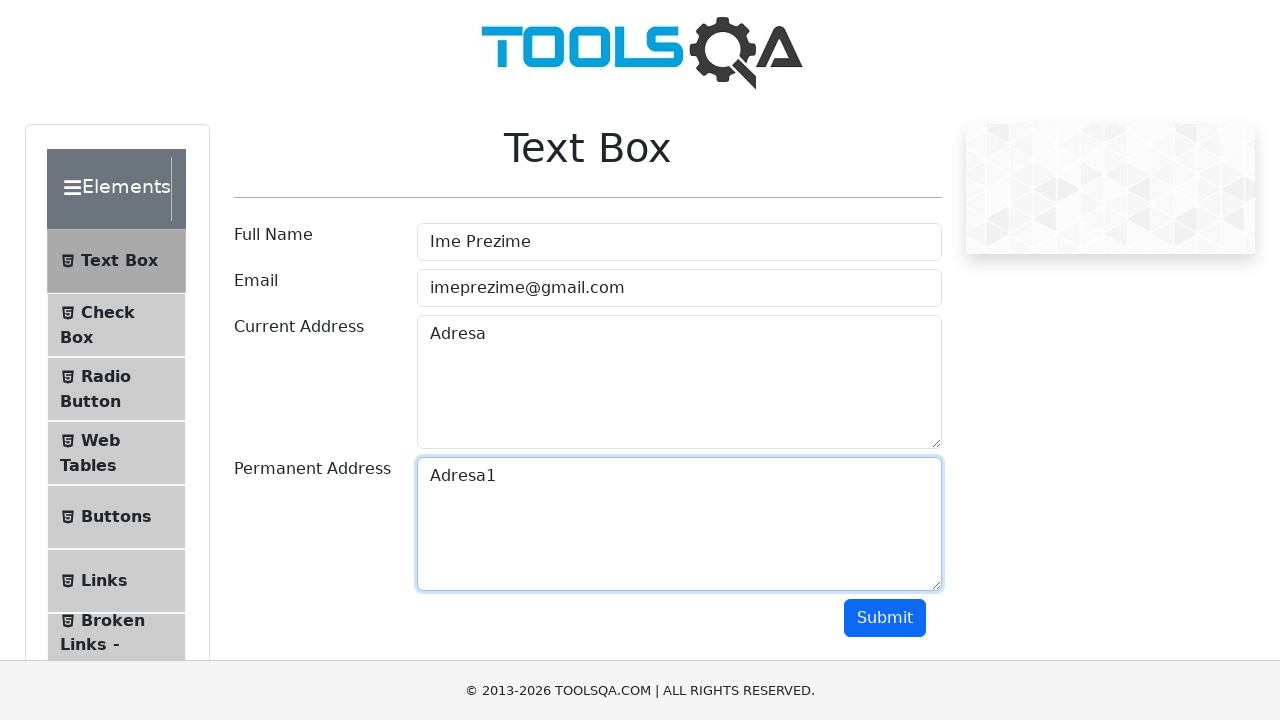

Output name field loaded
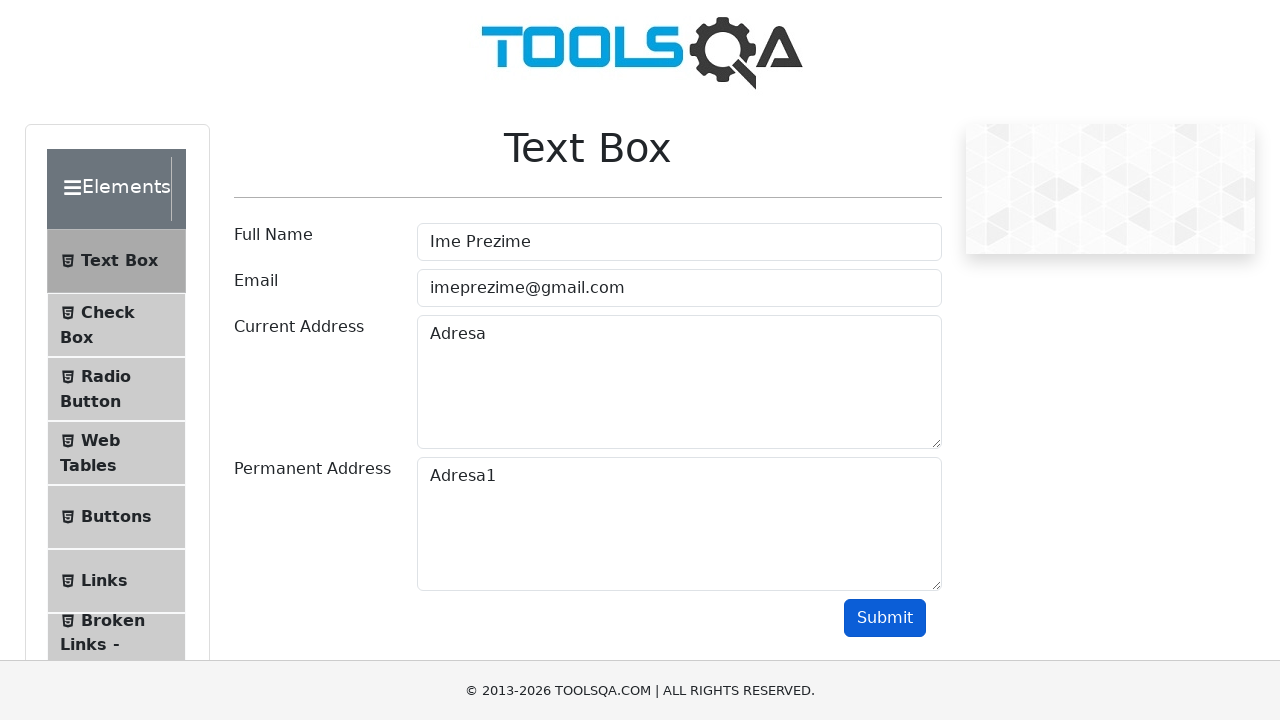

Verified name field is visible
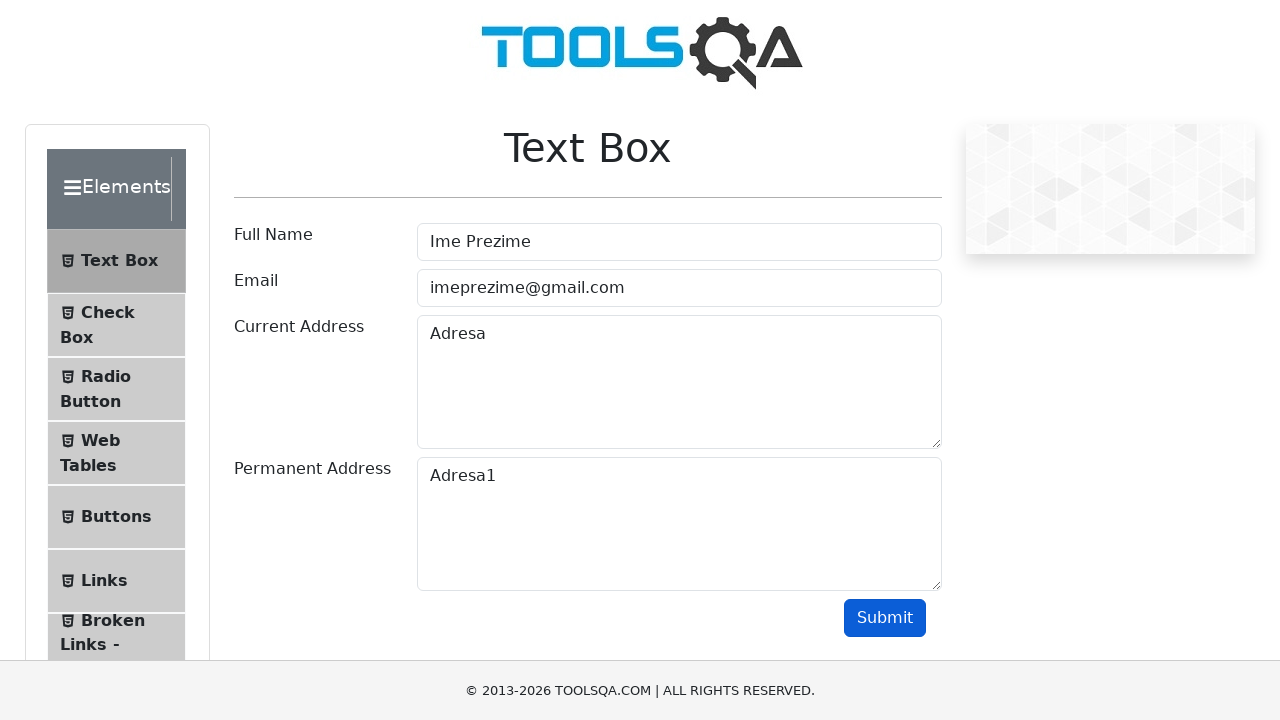

Verified name output contains 'Ime Prezime'
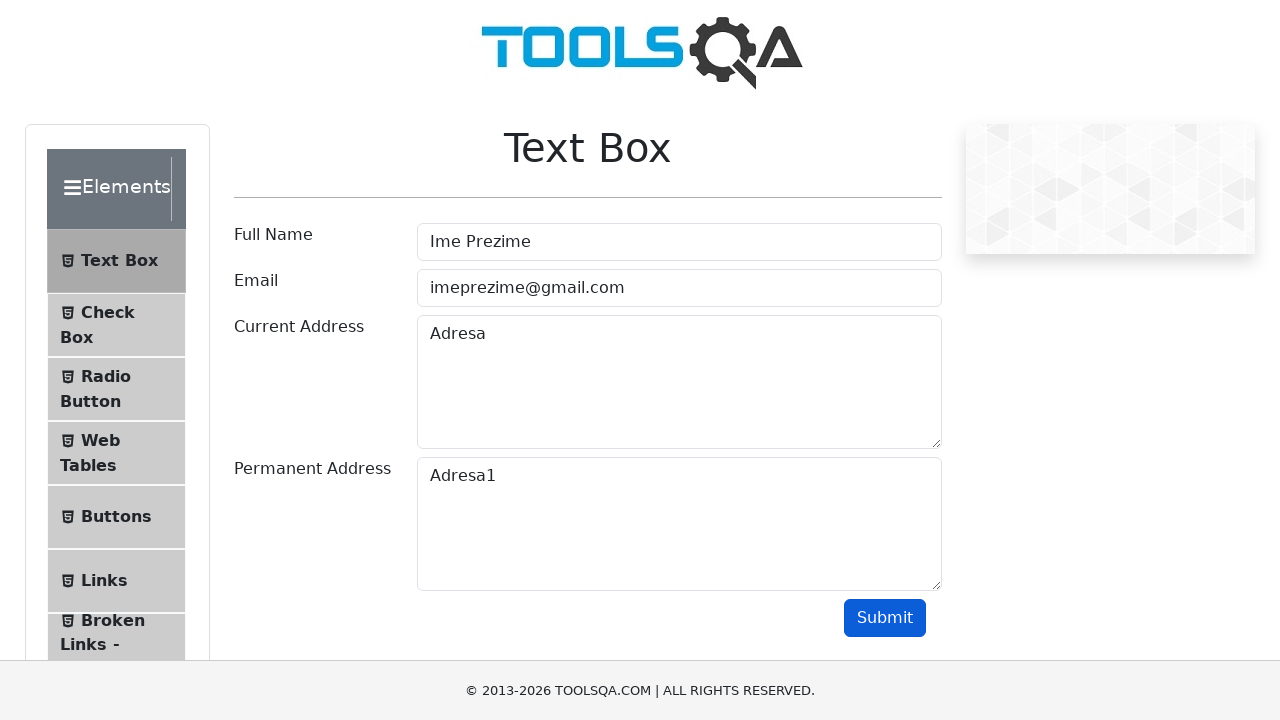

Verified email field is visible
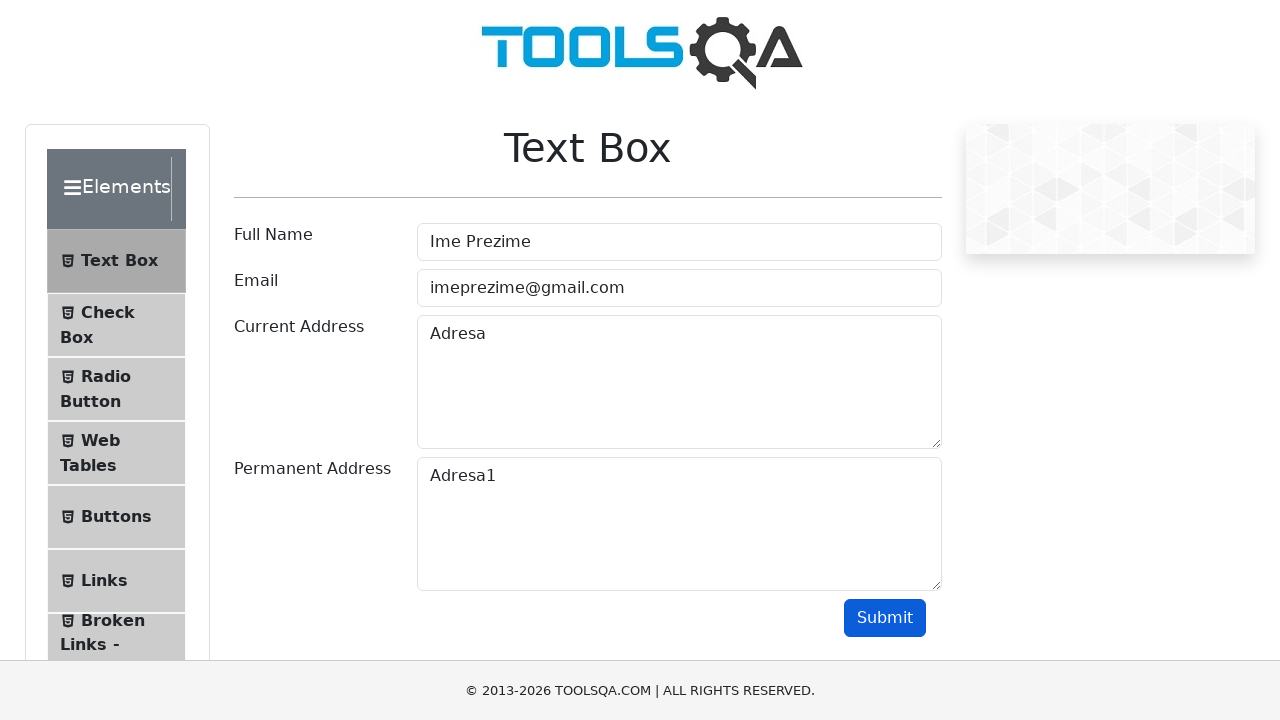

Verified email output contains 'imeprezime@gmail.com'
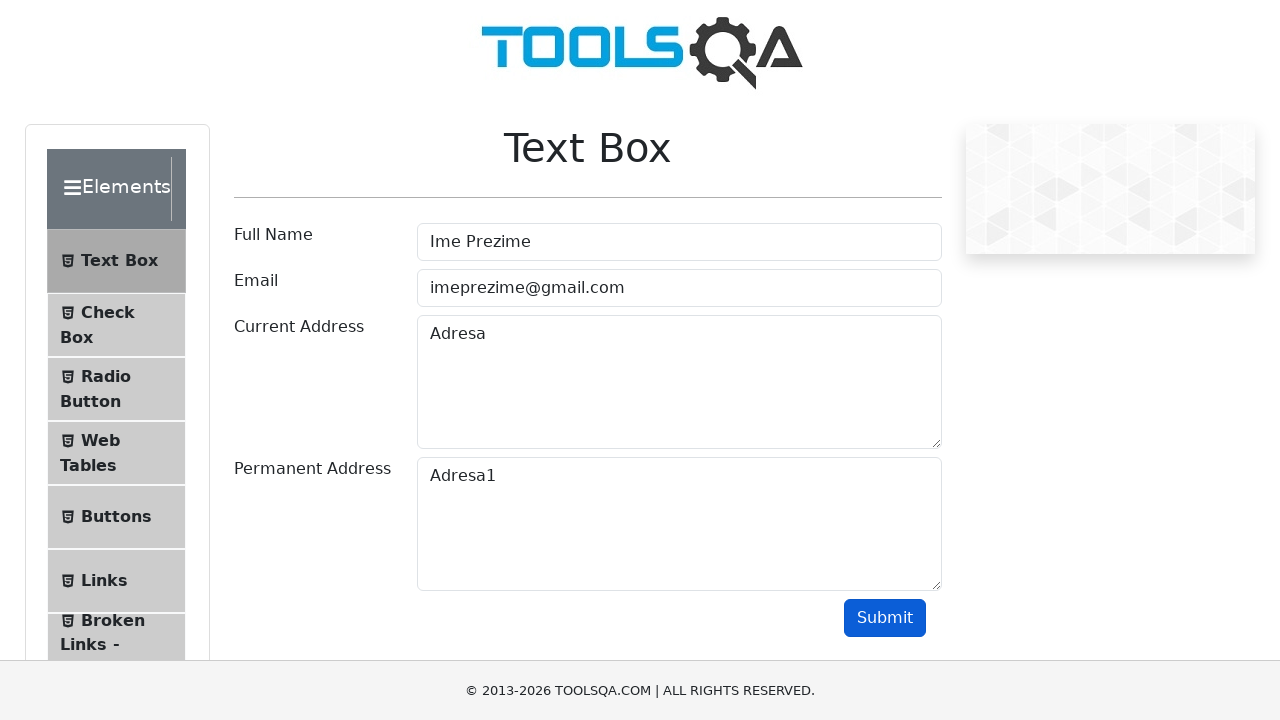

Located output current address field
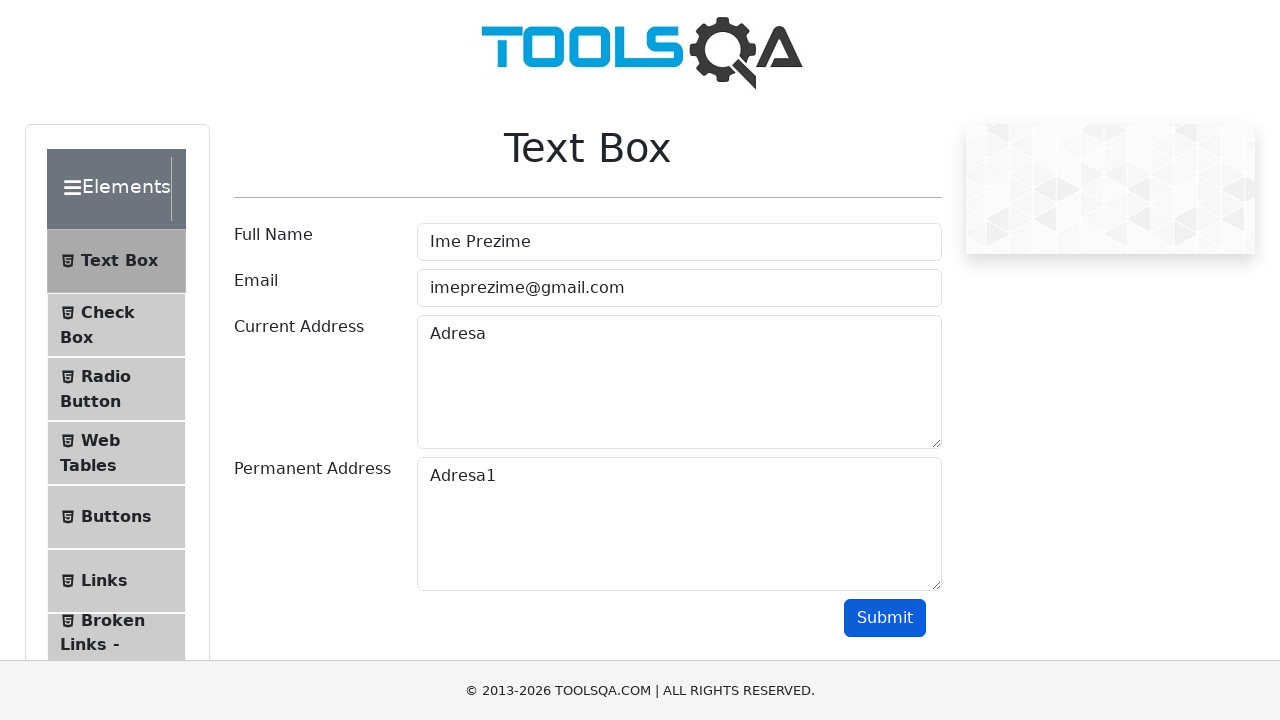

Verified current address field is visible
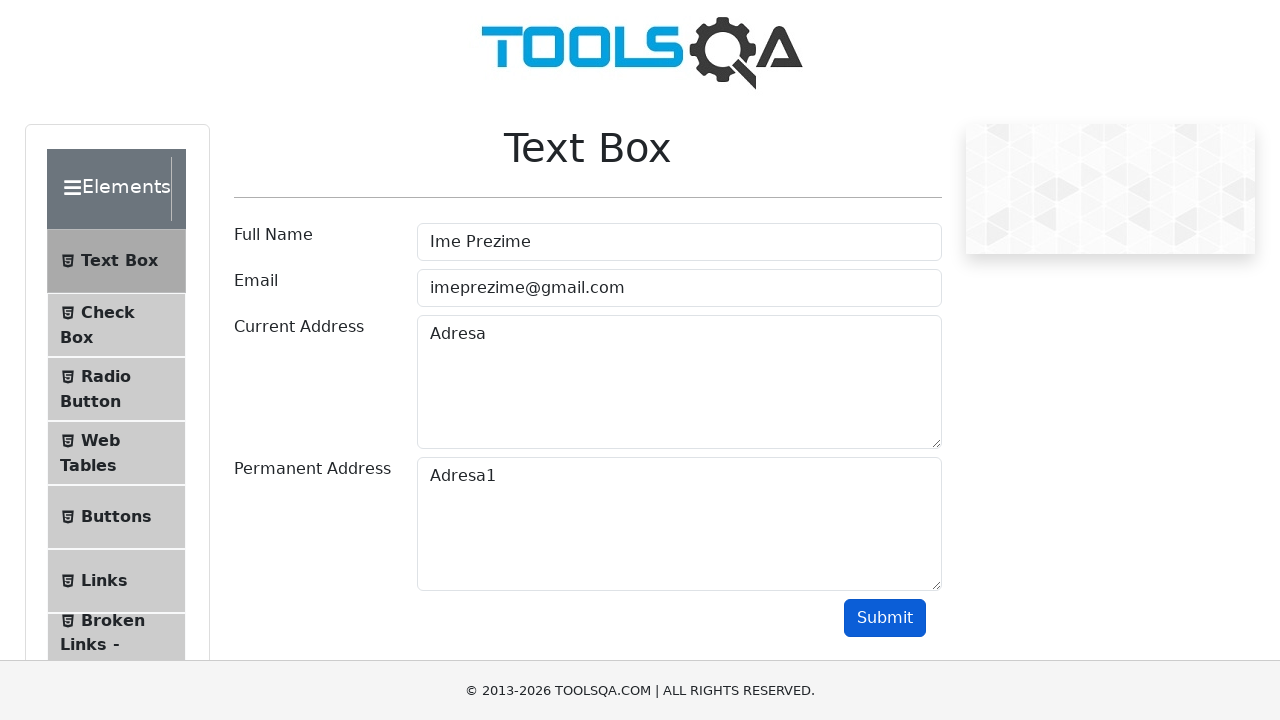

Verified current address output contains 'Adresa'
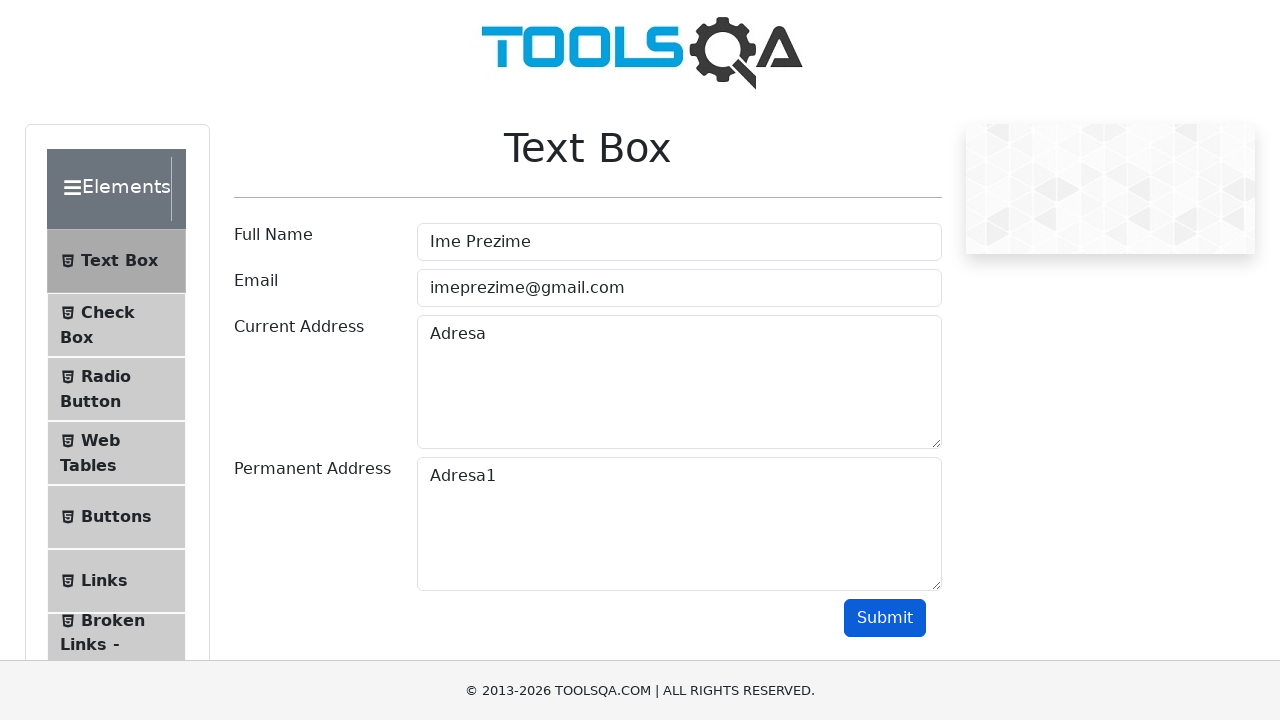

Located output permanent address field
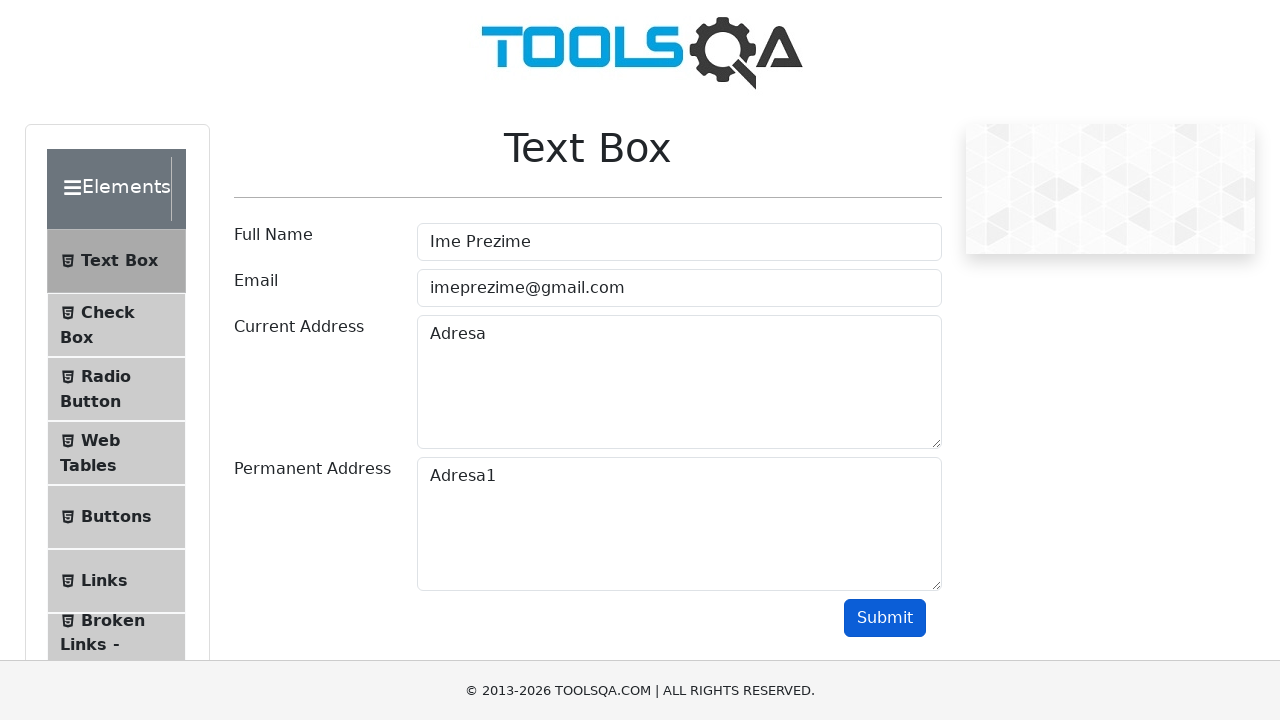

Verified permanent address field is visible
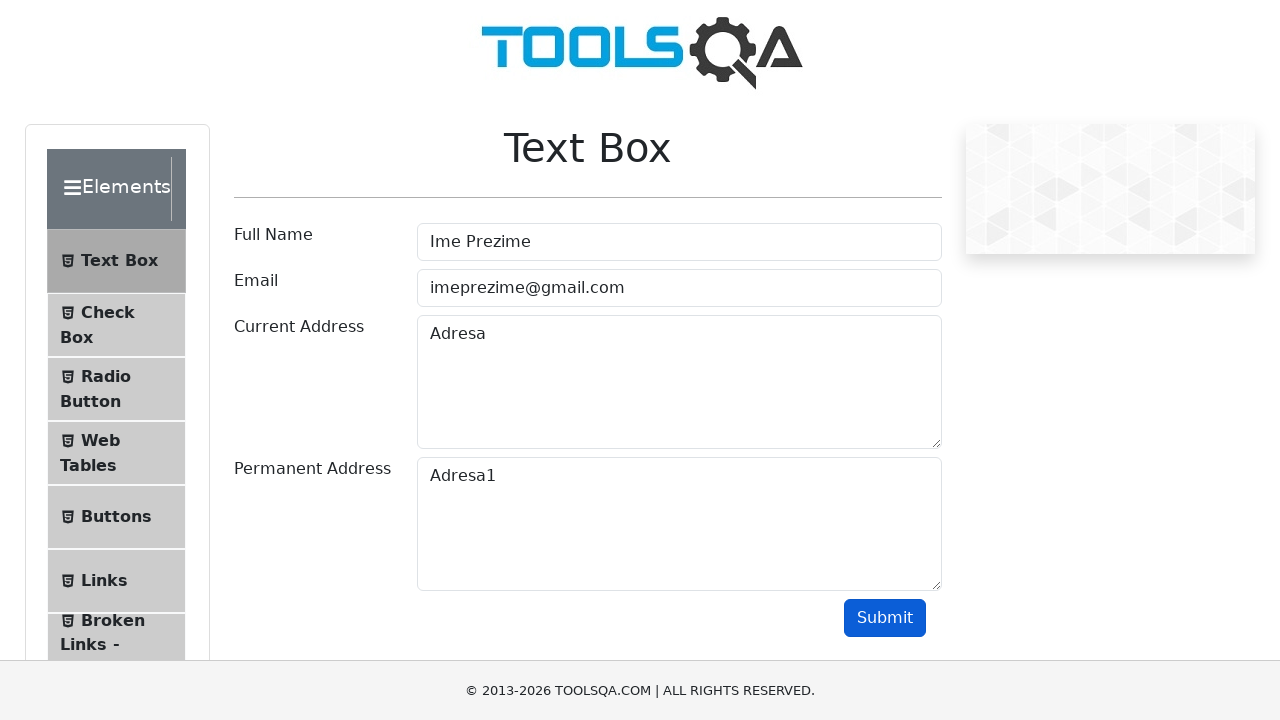

Verified permanent address output contains 'Adresa1'
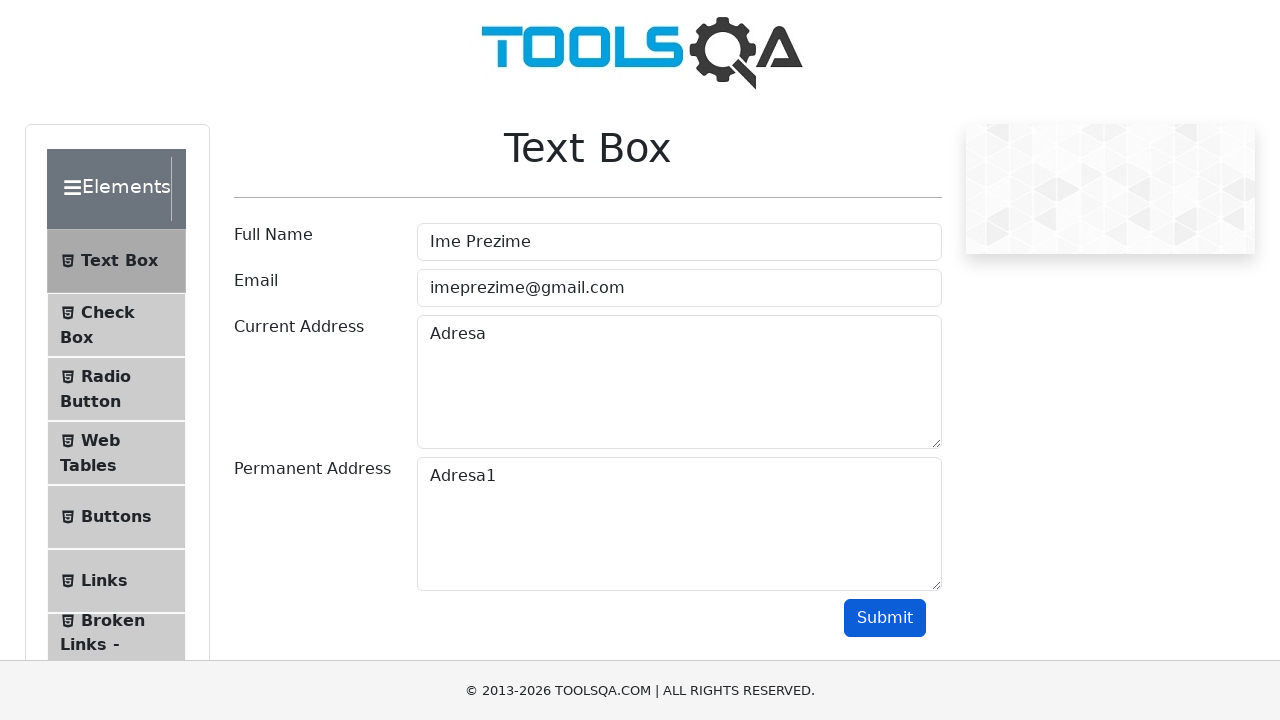

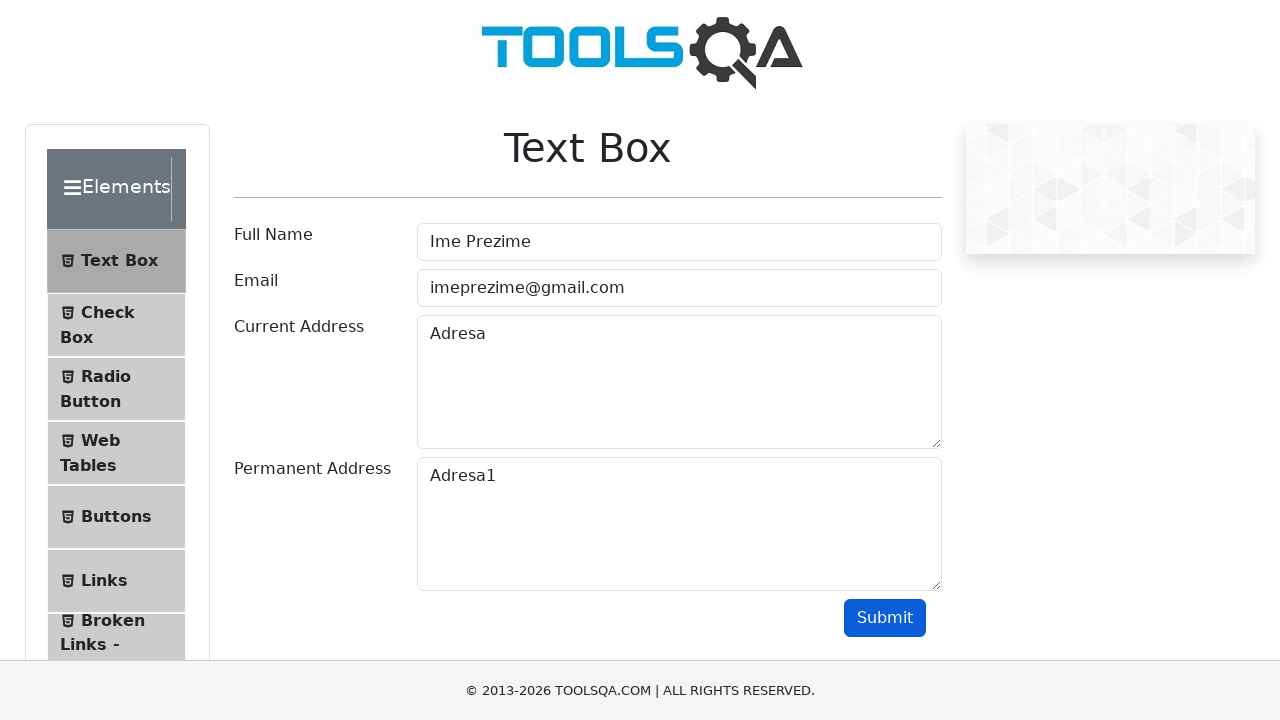